Tests mouse hover interactions and context menu actions on a practice automation page

Starting URL: https://rahulshettyacademy.com/AutomationPractice/

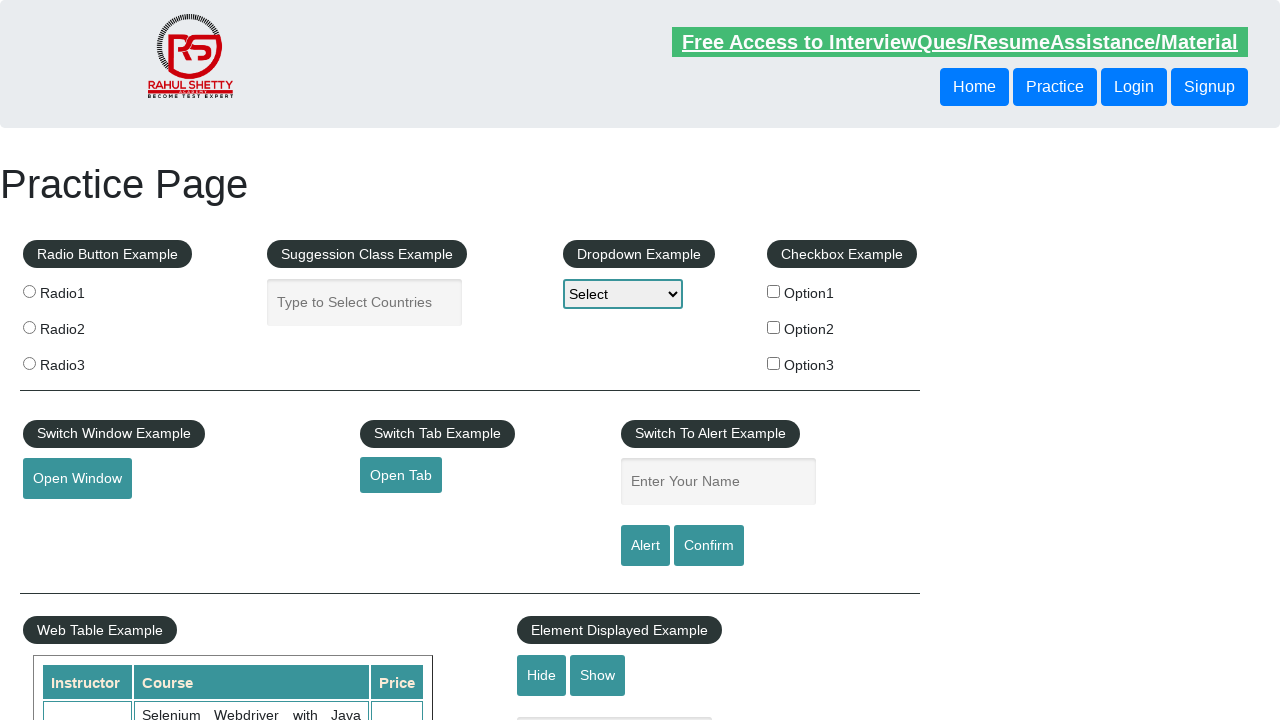

Hovered over the mouse hover button at (83, 361) on #mousehover
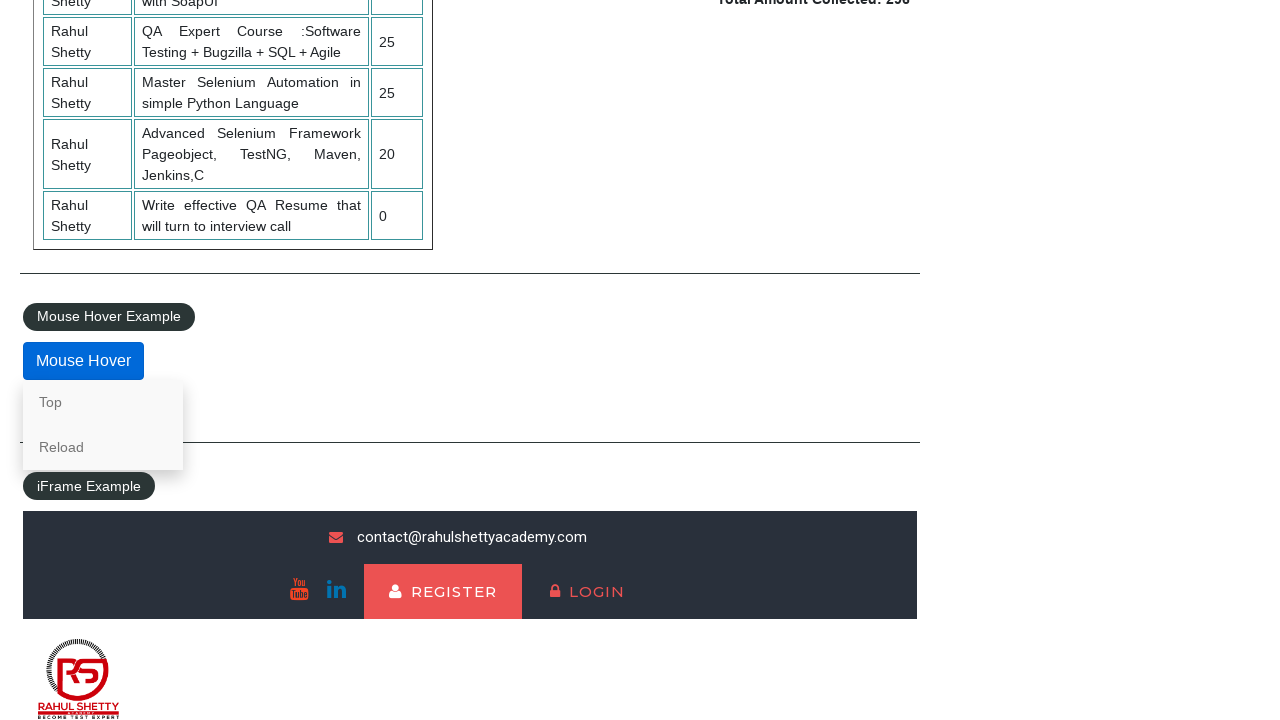

Right-clicked on the 'Top' link to open context menu at (103, 402) on text=Top
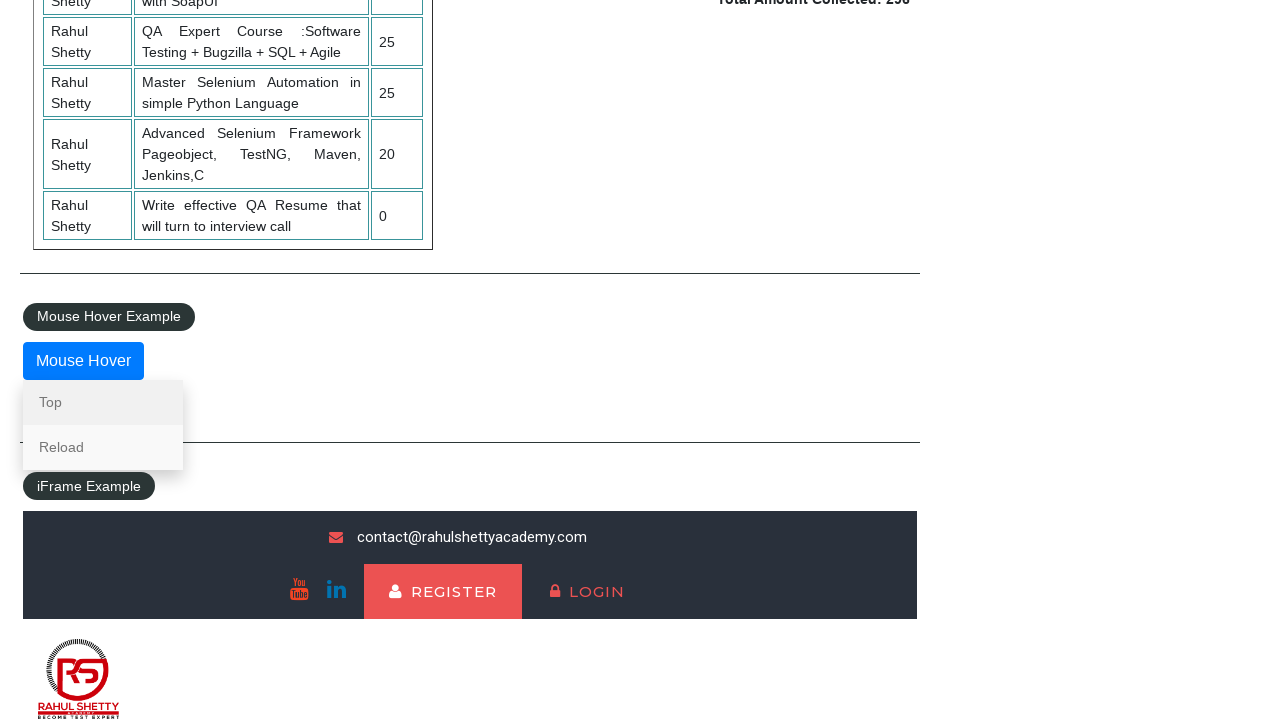

Clicked 'Reload' option from context menu at (103, 447) on text=Reload
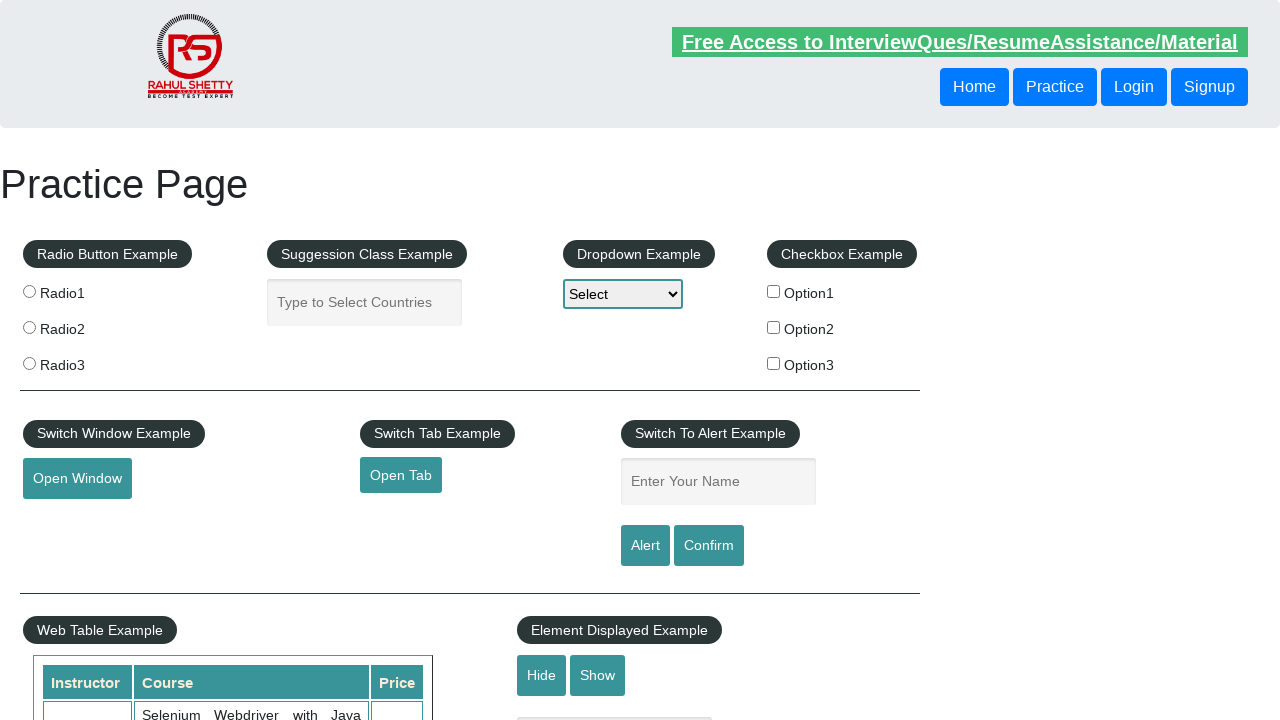

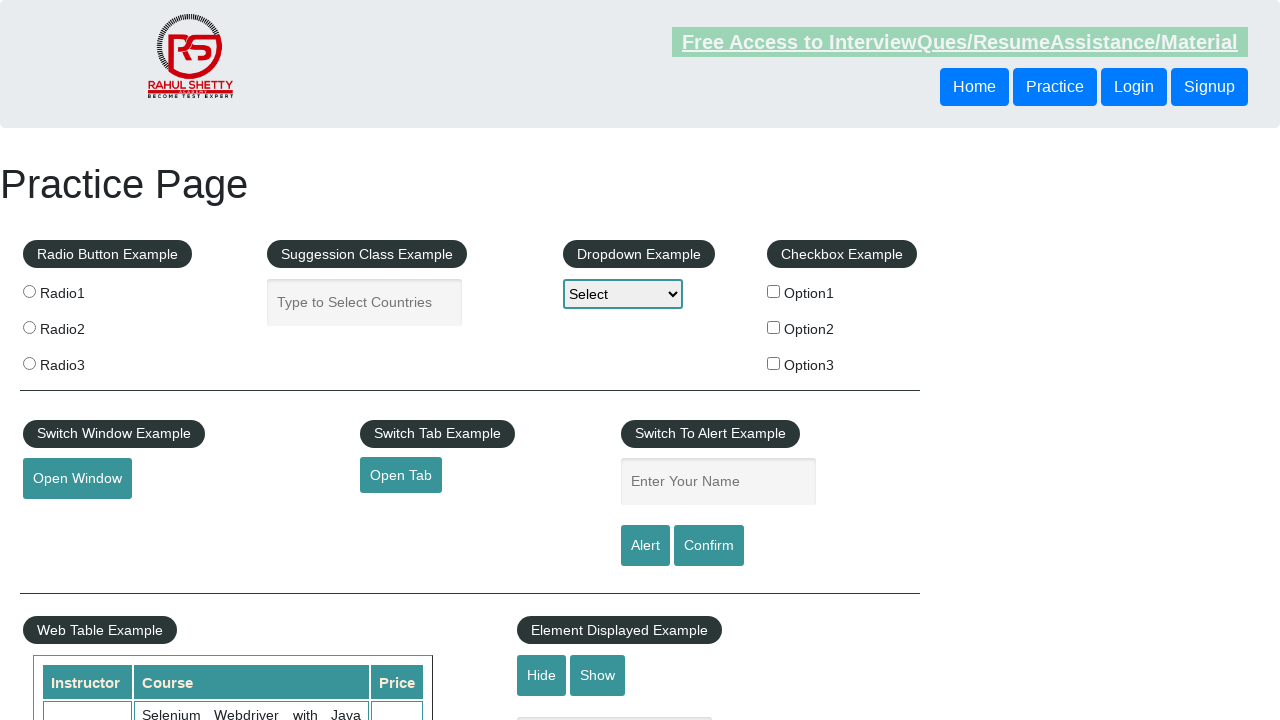